Tests dynamic loading functionality by clicking a start button and waiting for "Hello World!" text to appear after loading completes

Starting URL: https://automationfc.github.io/dynamic-loading/

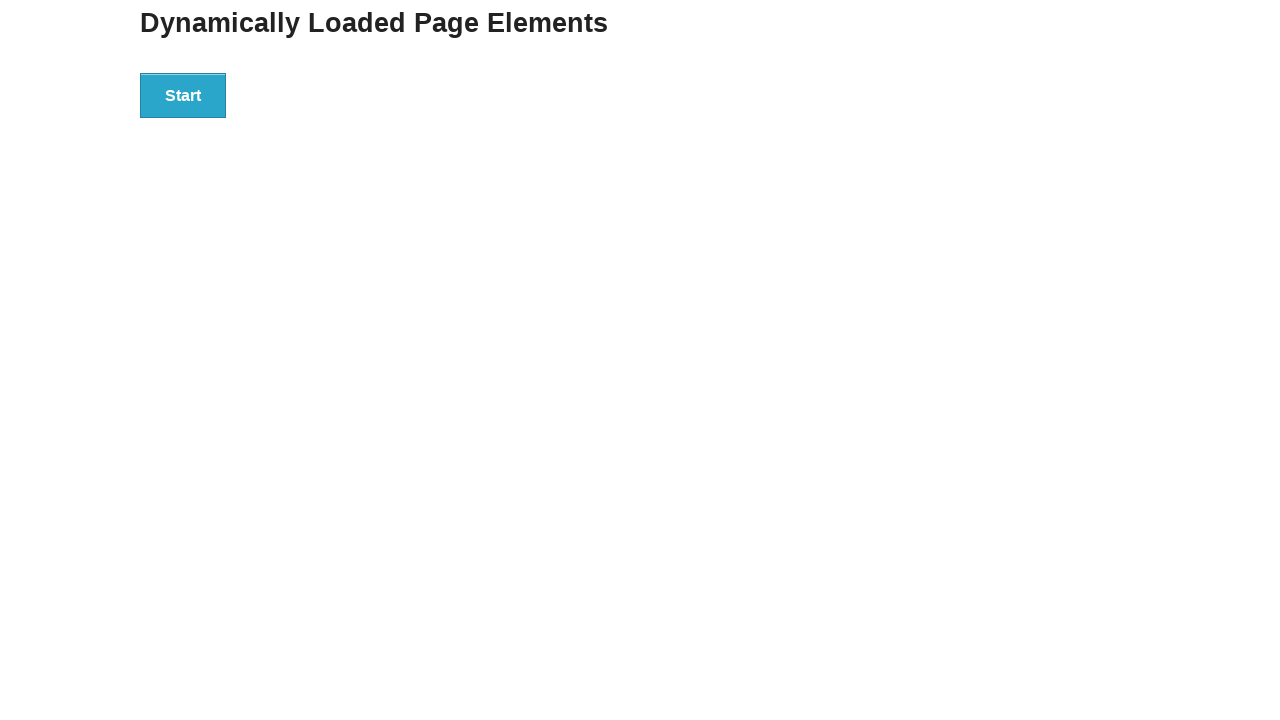

Clicked start button to trigger dynamic loading at (183, 95) on div#start>button
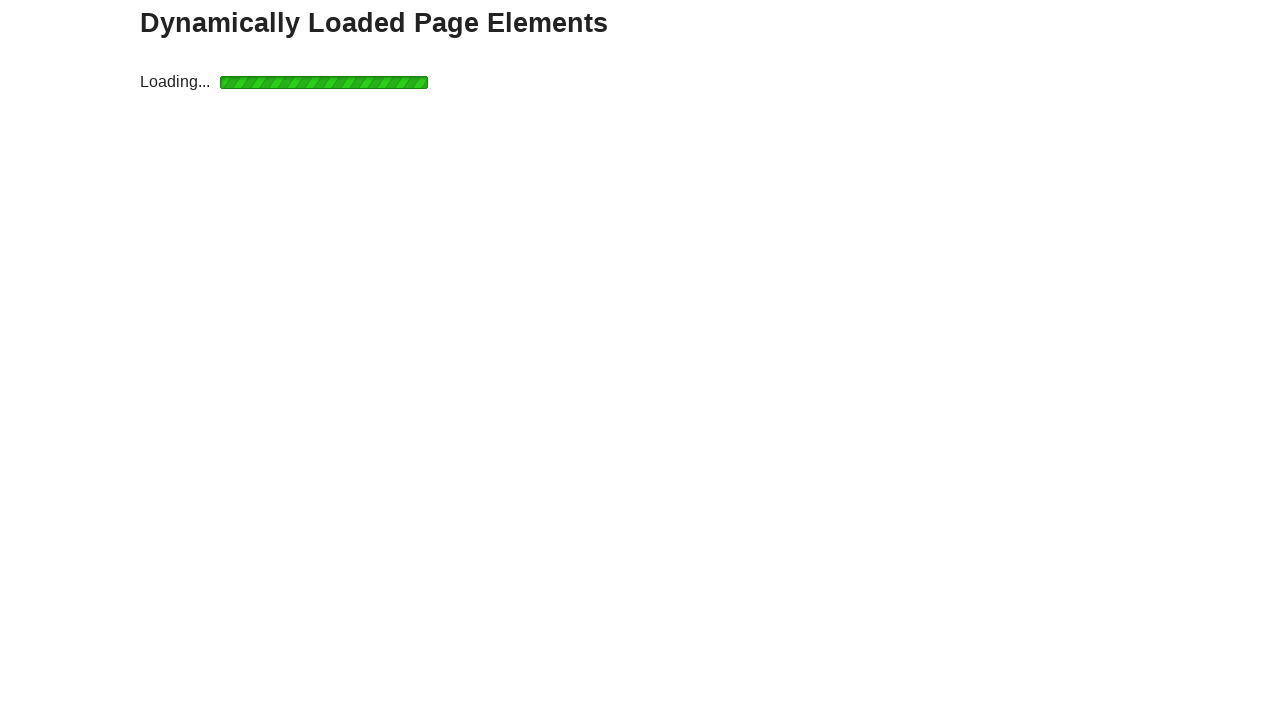

Waited for 'Hello World!' text to appear after loading completes
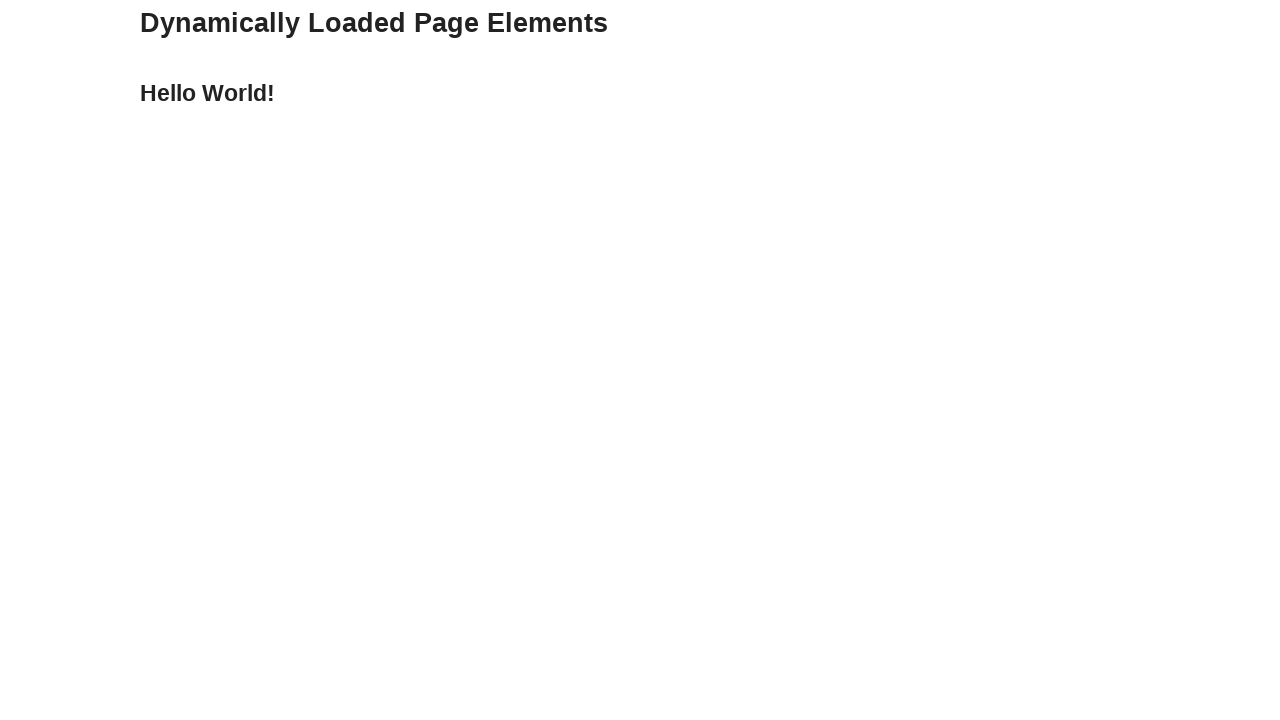

Retrieved text content from finish element
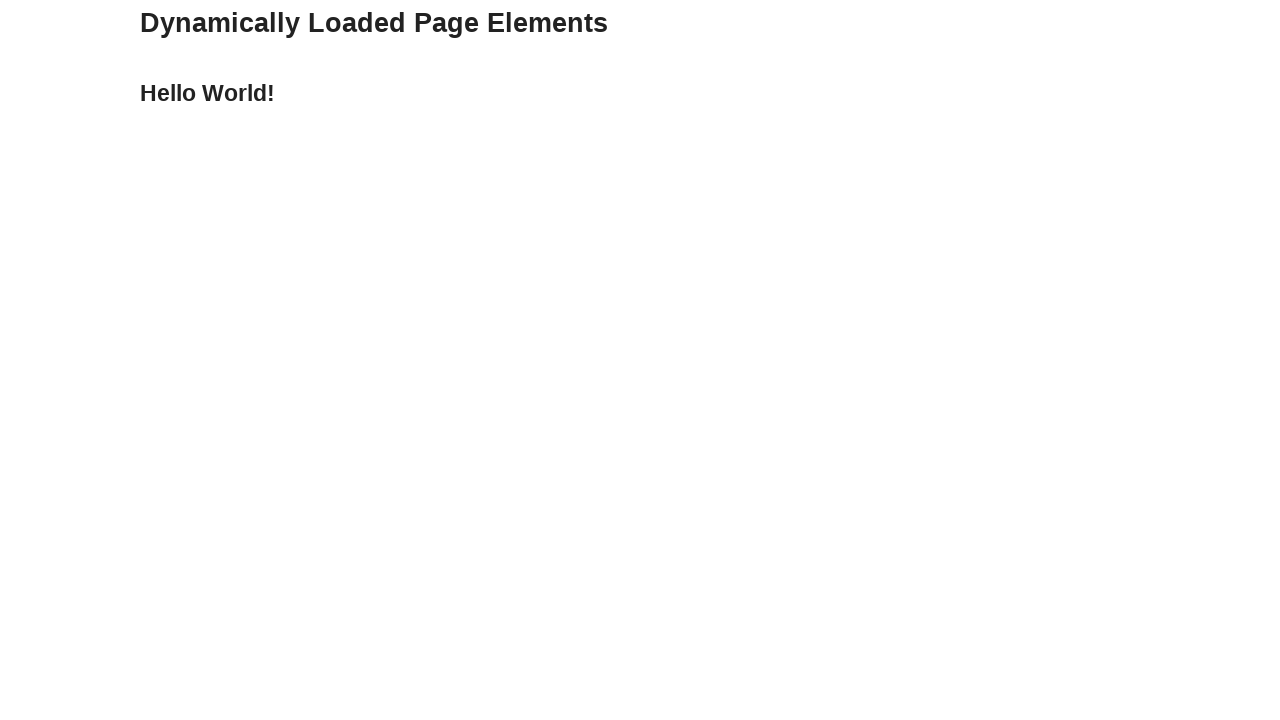

Verified that text content equals 'Hello World!'
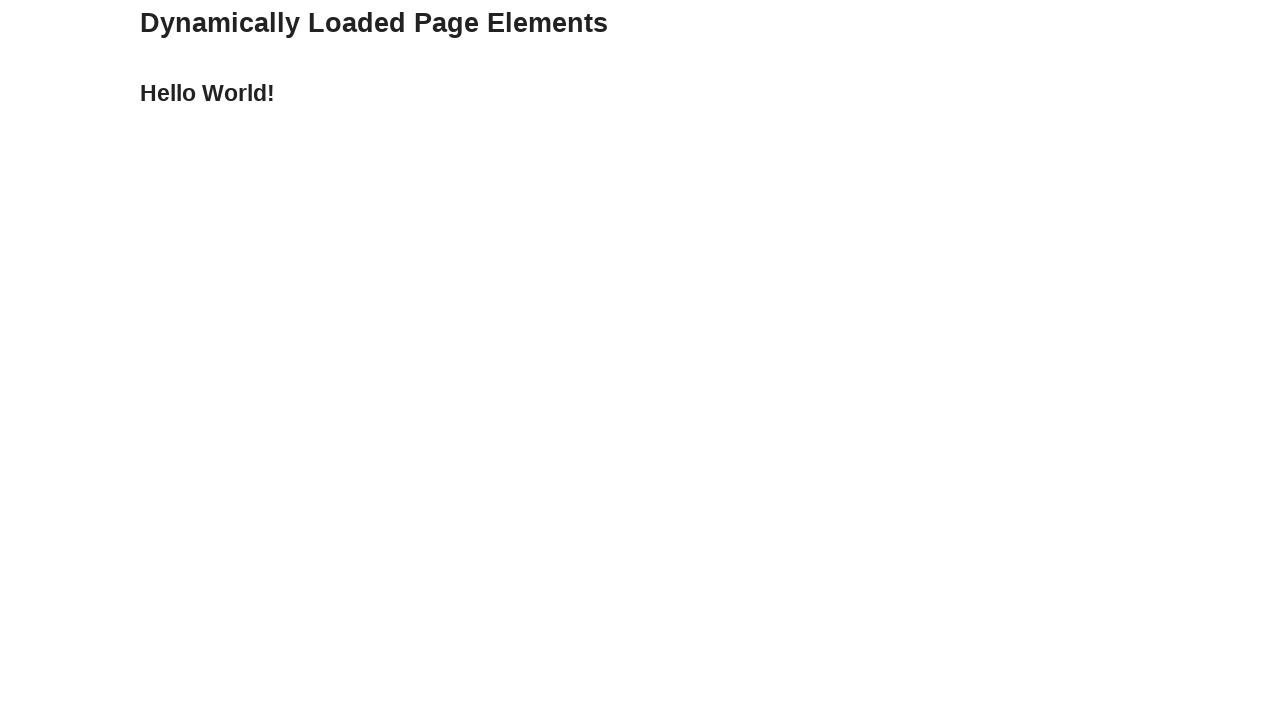

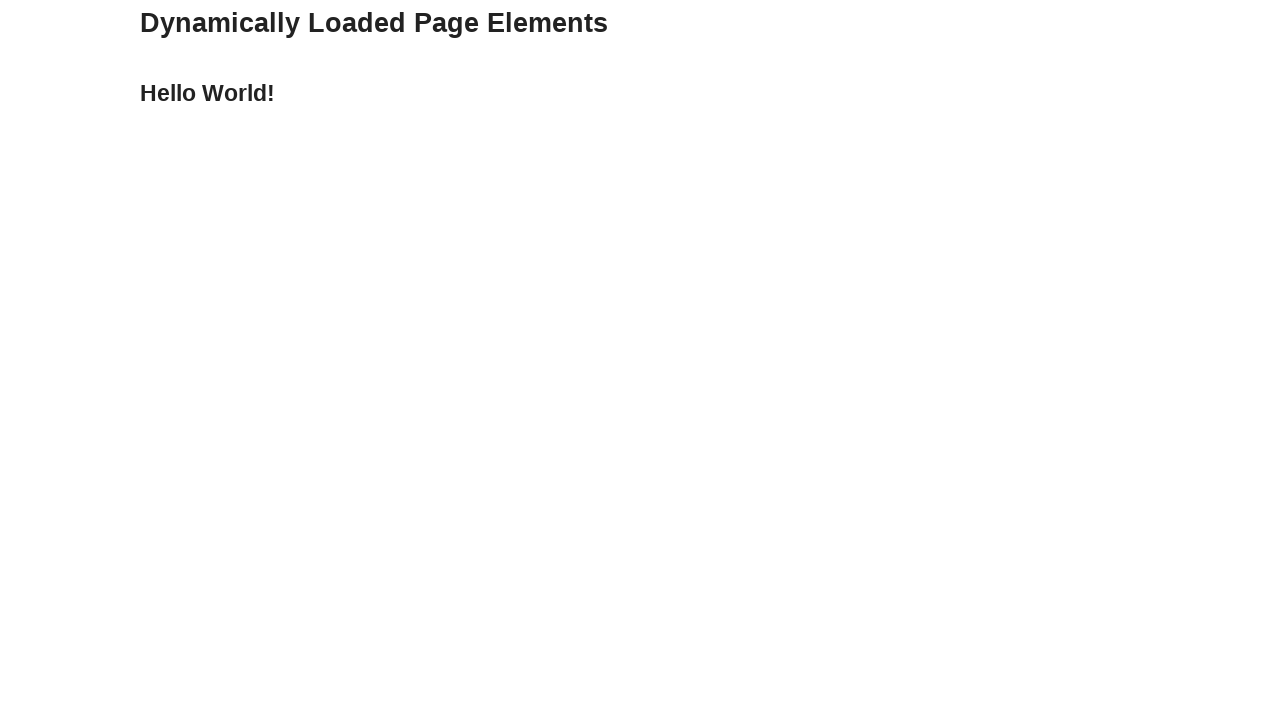